Tests finding a link by partial text (a calculated number), clicking it, filling out a multi-field form with personal information (first name, last name, city, country), and submitting the form.

Starting URL: http://suninjuly.github.io/find_link_text

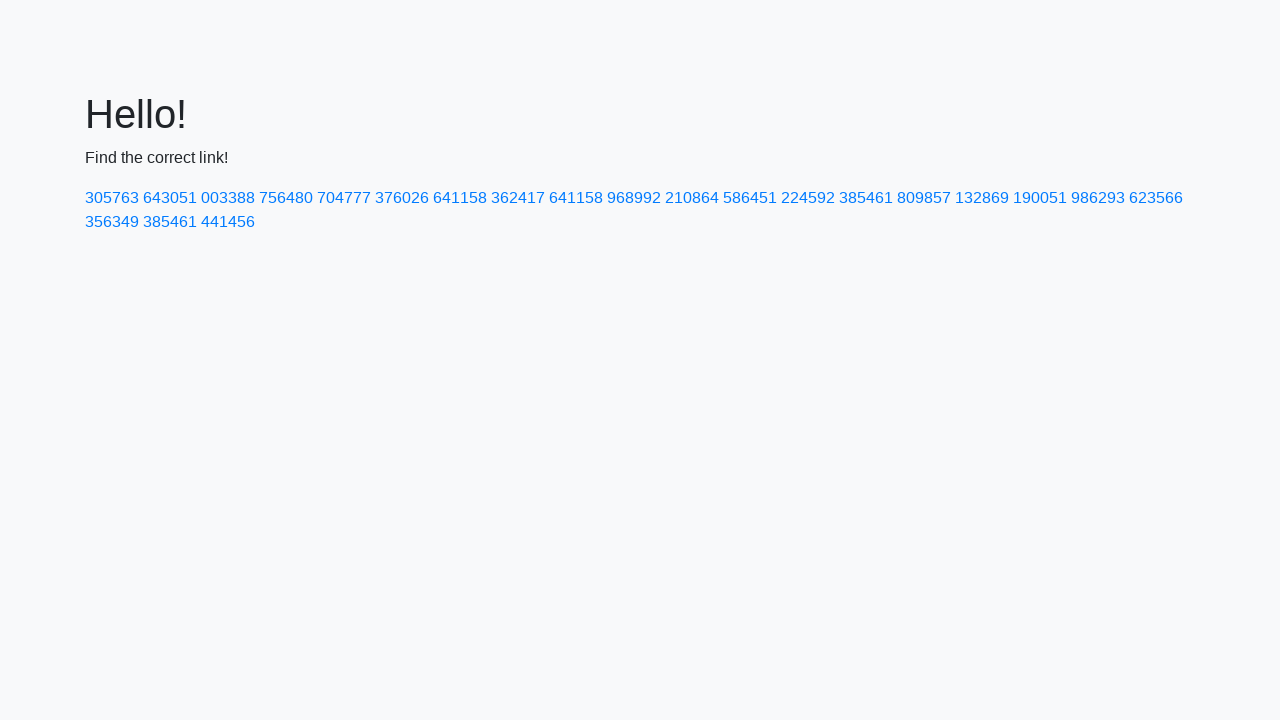

Clicked link with calculated text '224592' at (808, 198) on a:has-text('224592')
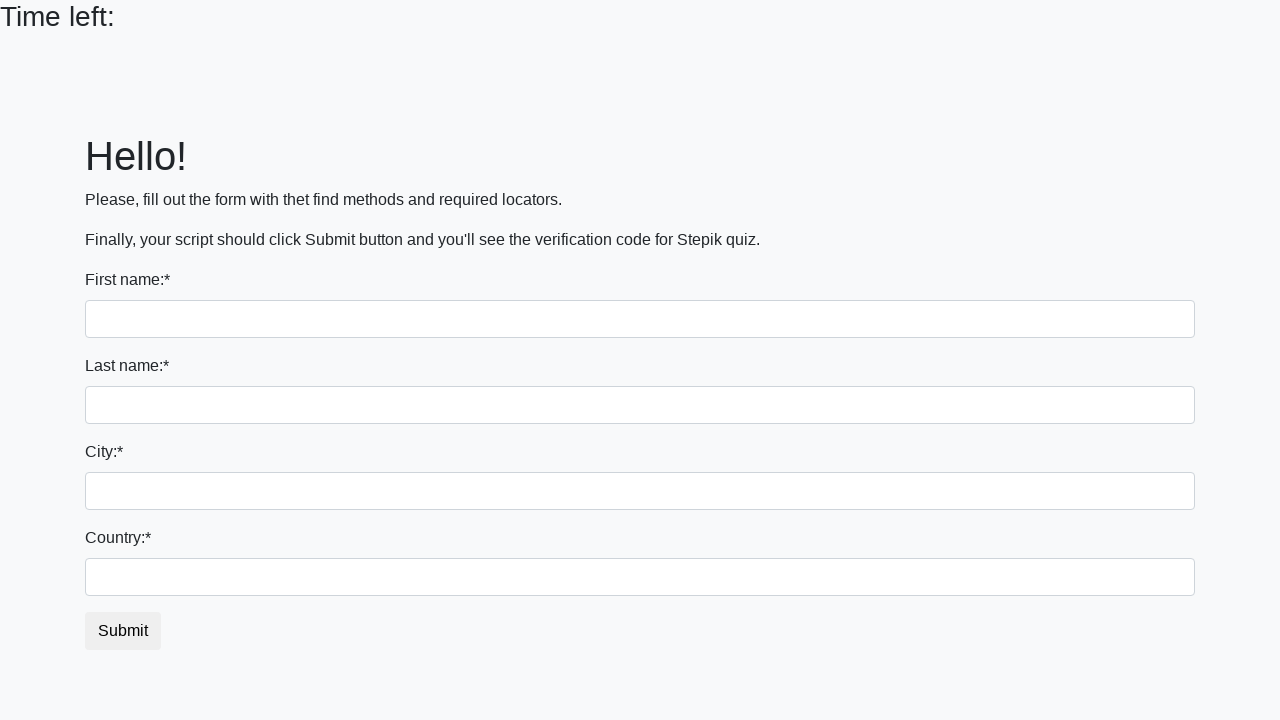

Filled first name field with 'Ivan' on input:first-of-type
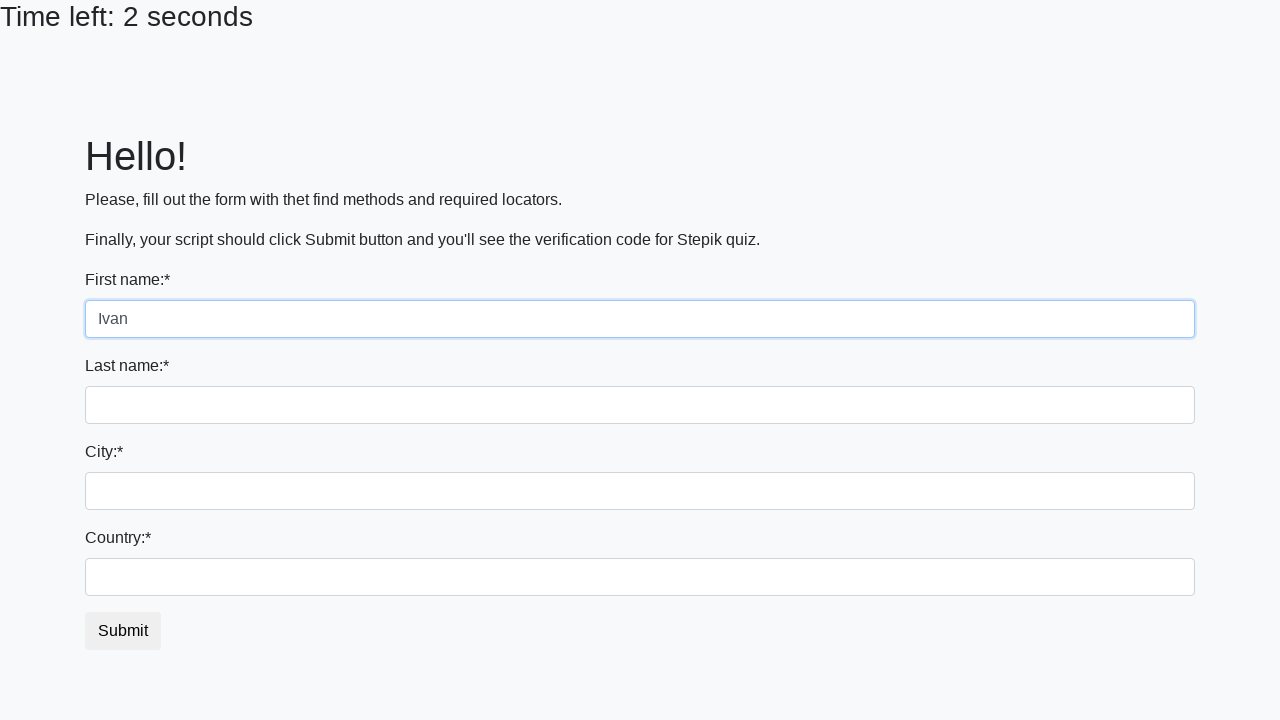

Filled last name field with 'Petrov' on input[name='last_name']
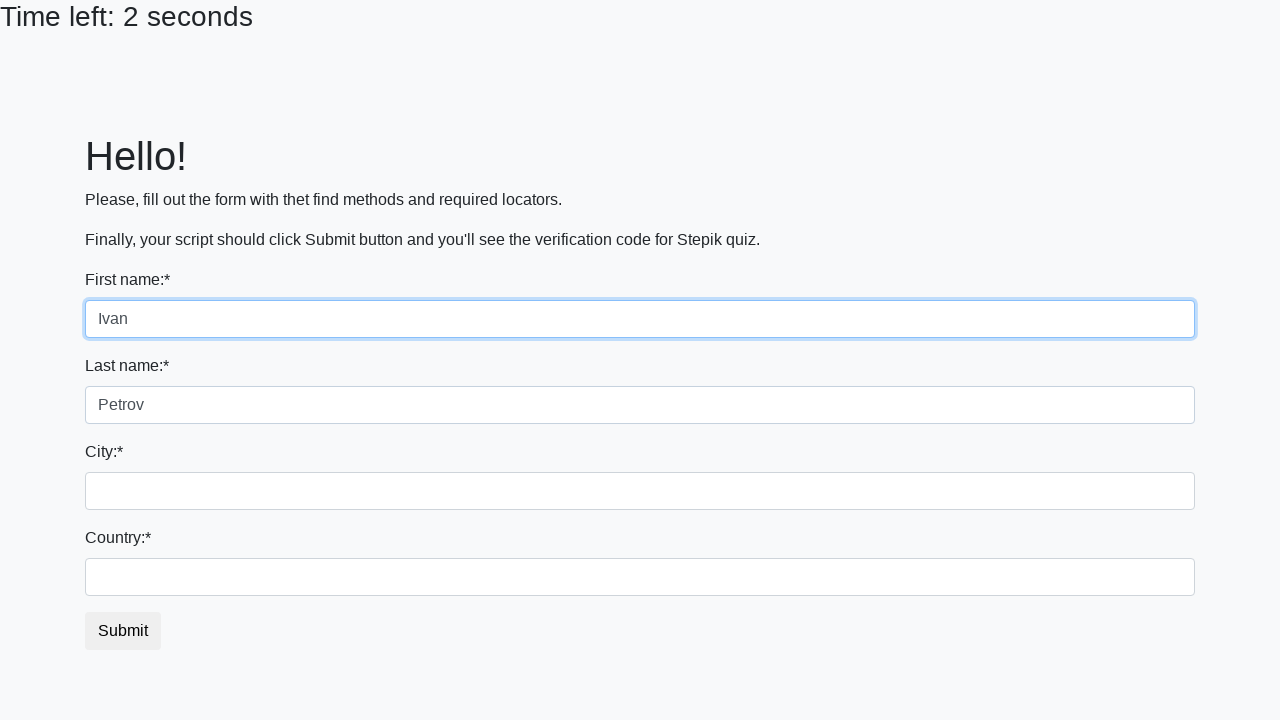

Filled city field with 'Smolensk' on .form-control.city
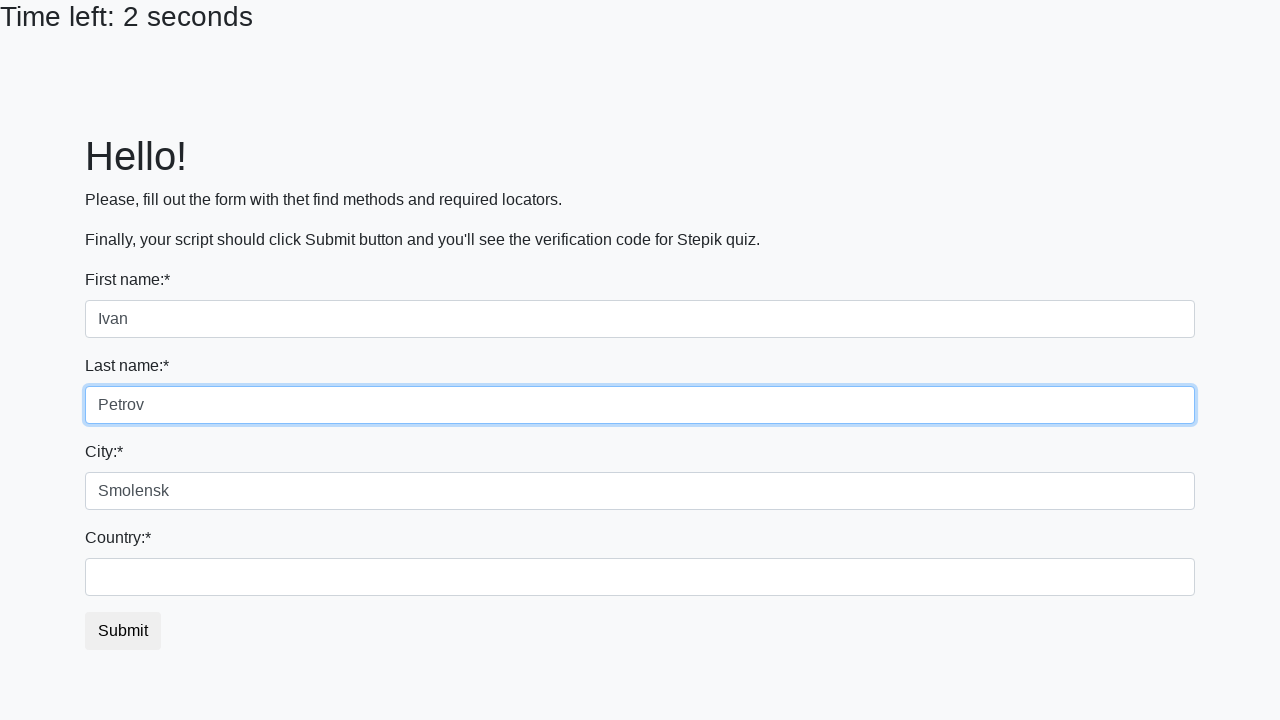

Filled country field with 'Russia' on #country
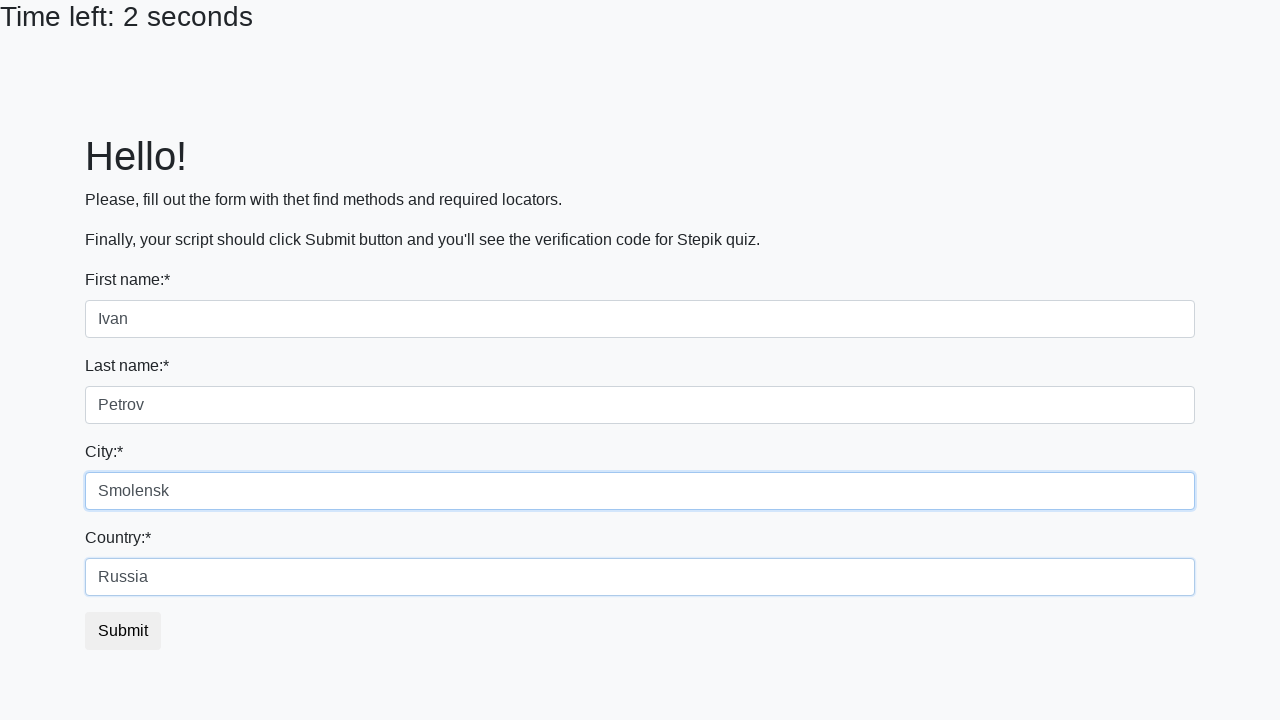

Clicked form submit button at (123, 631) on button.btn
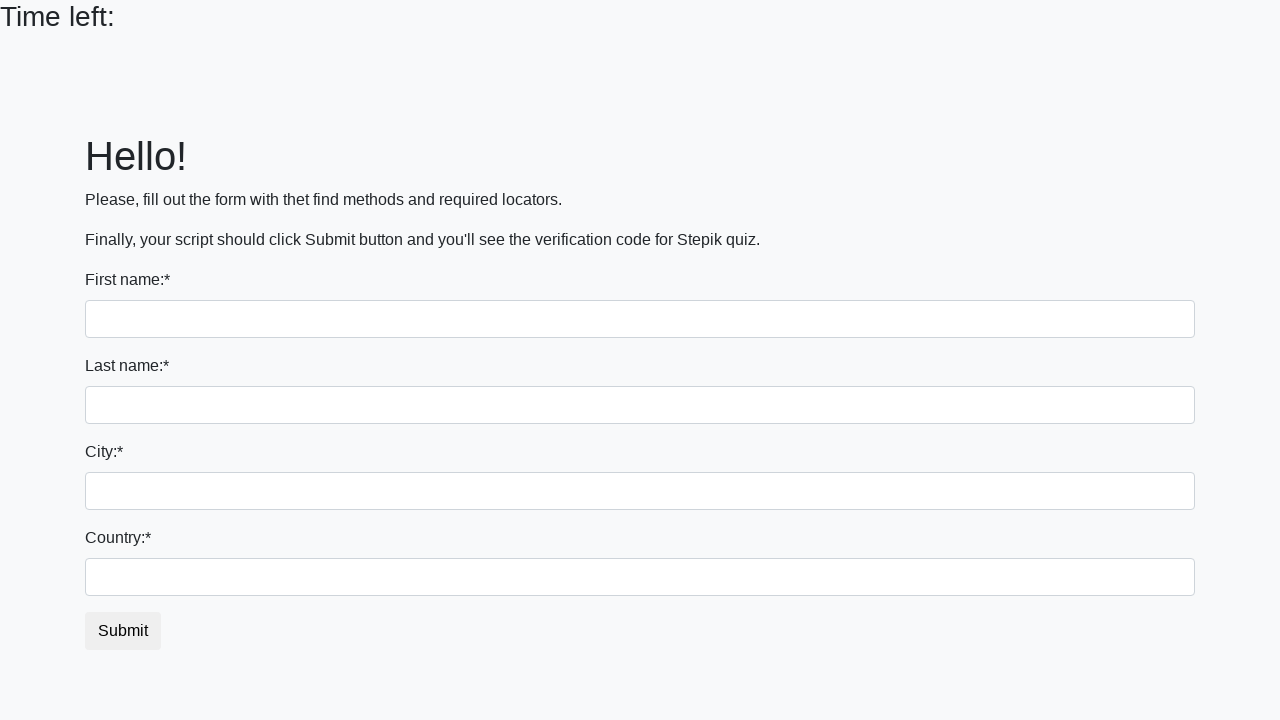

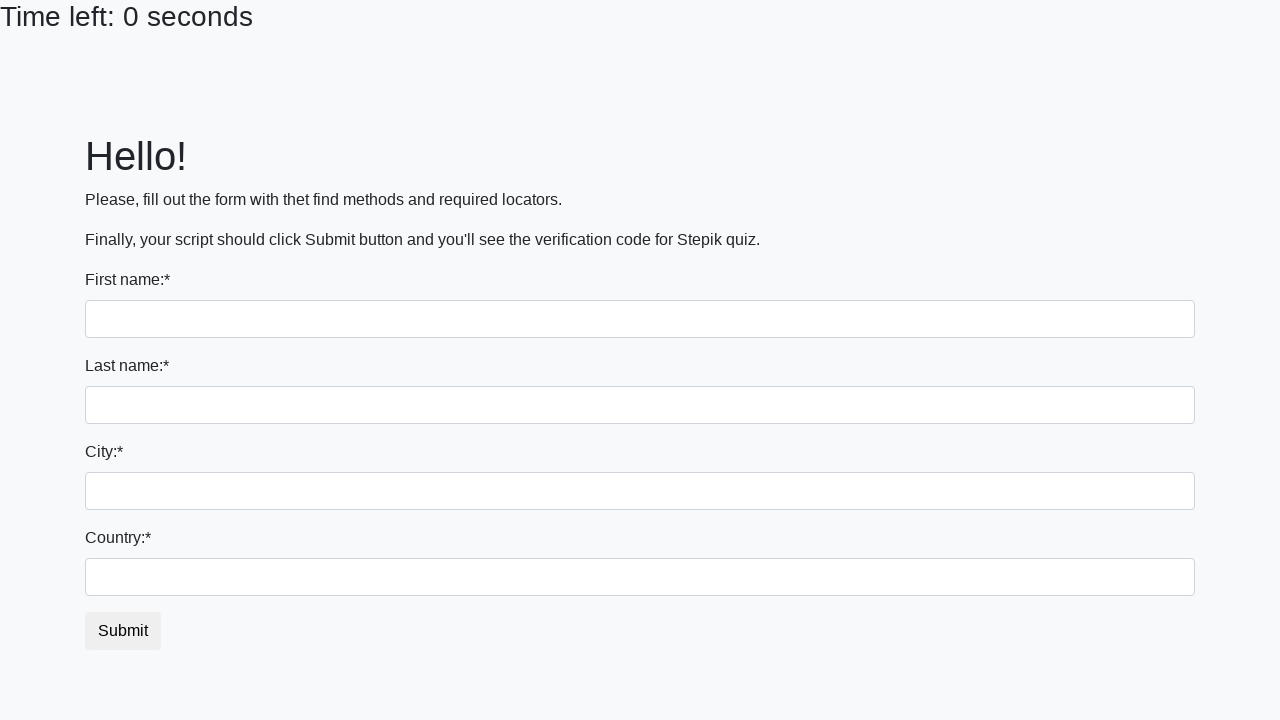